Tests that other controls are hidden when editing a todo item

Starting URL: https://demo.playwright.dev/todomvc

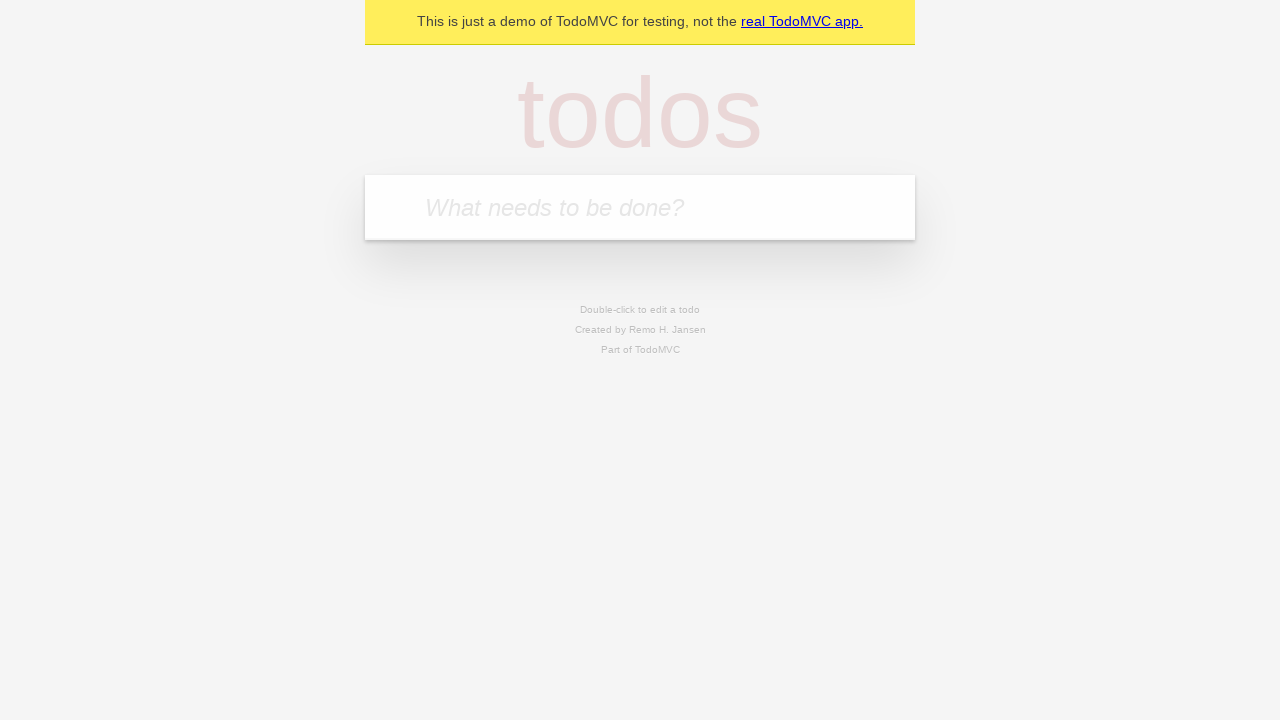

Filled input field with first todo 'buy some cheese' on internal:attr=[placeholder="What needs to be done?"i]
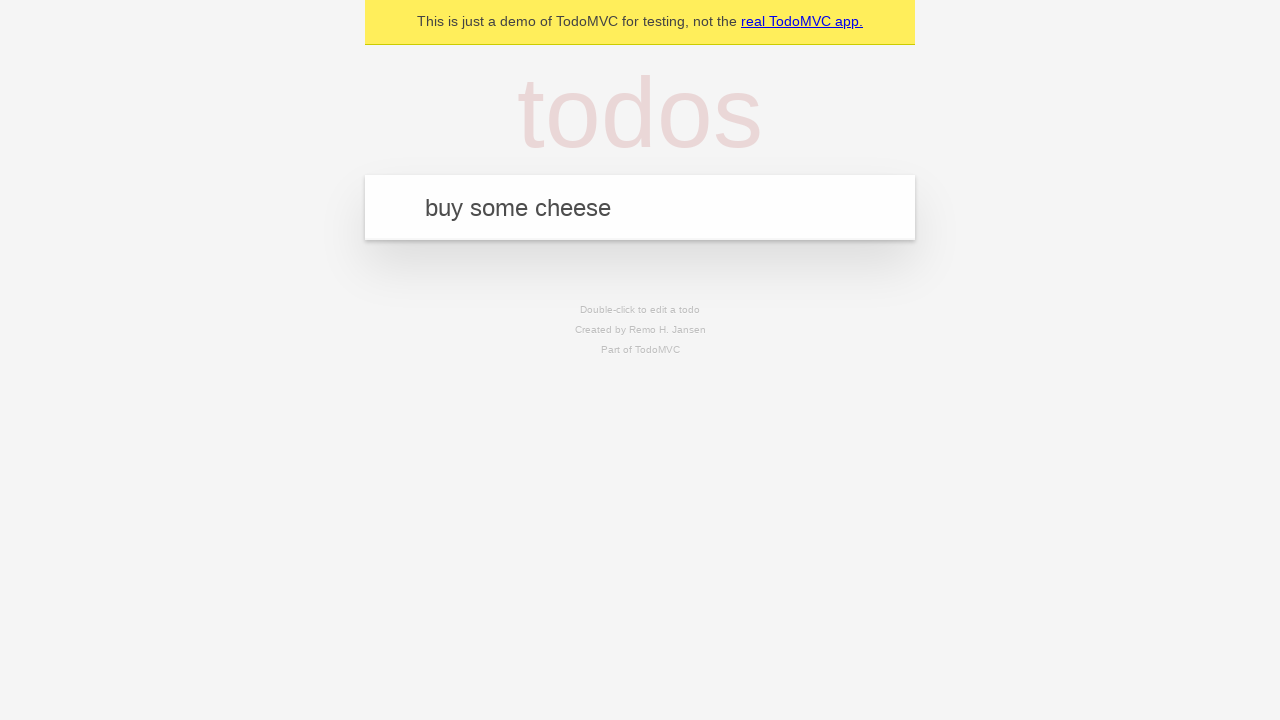

Pressed Enter to add first todo on internal:attr=[placeholder="What needs to be done?"i]
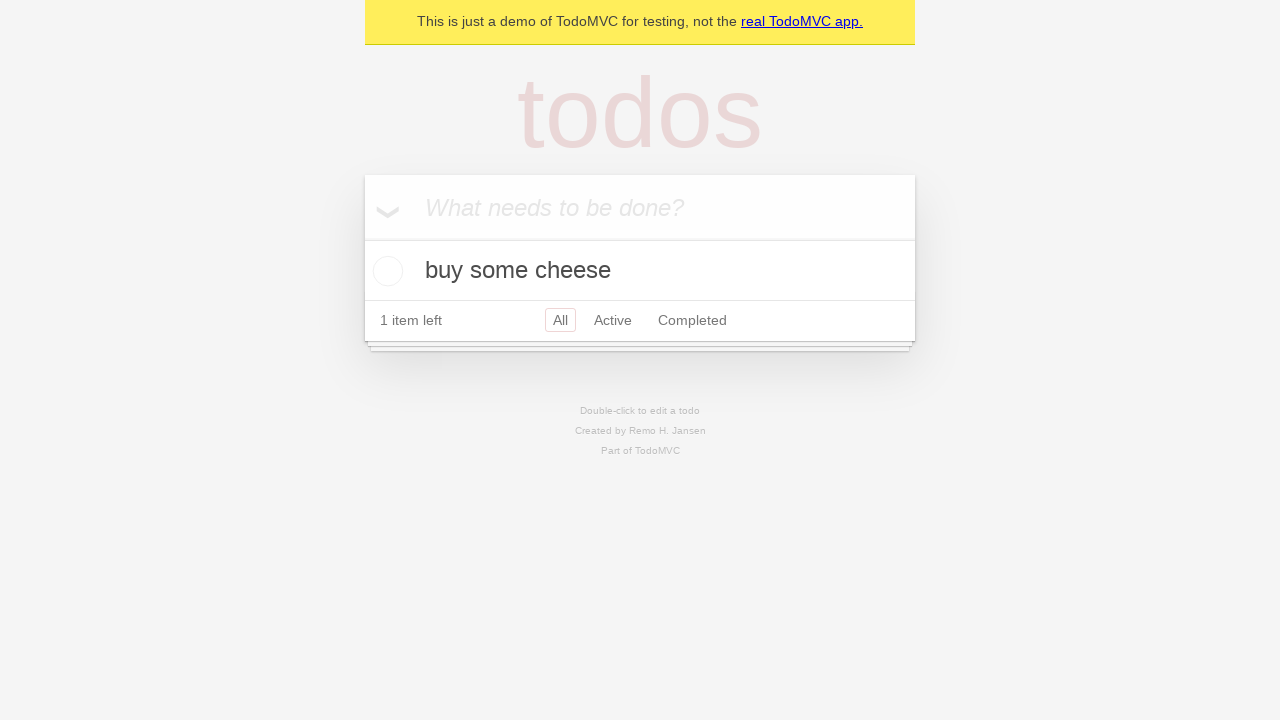

Filled input field with second todo 'feed the cat' on internal:attr=[placeholder="What needs to be done?"i]
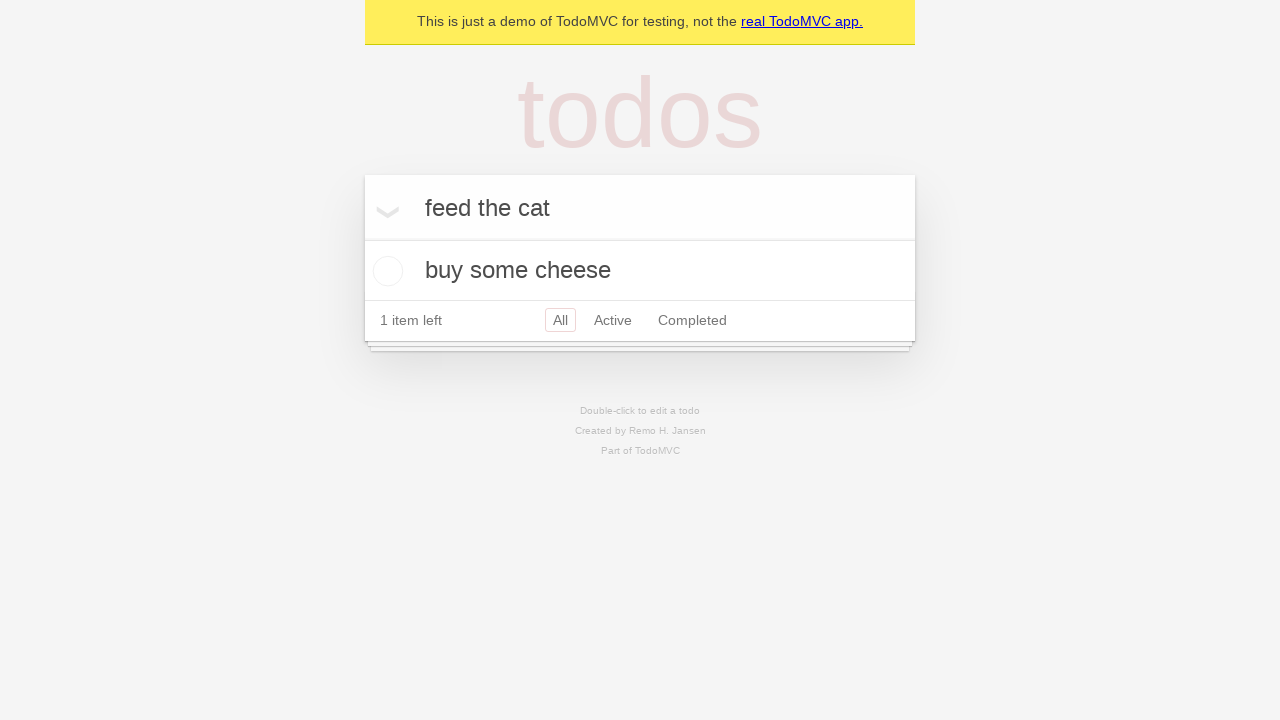

Pressed Enter to add second todo on internal:attr=[placeholder="What needs to be done?"i]
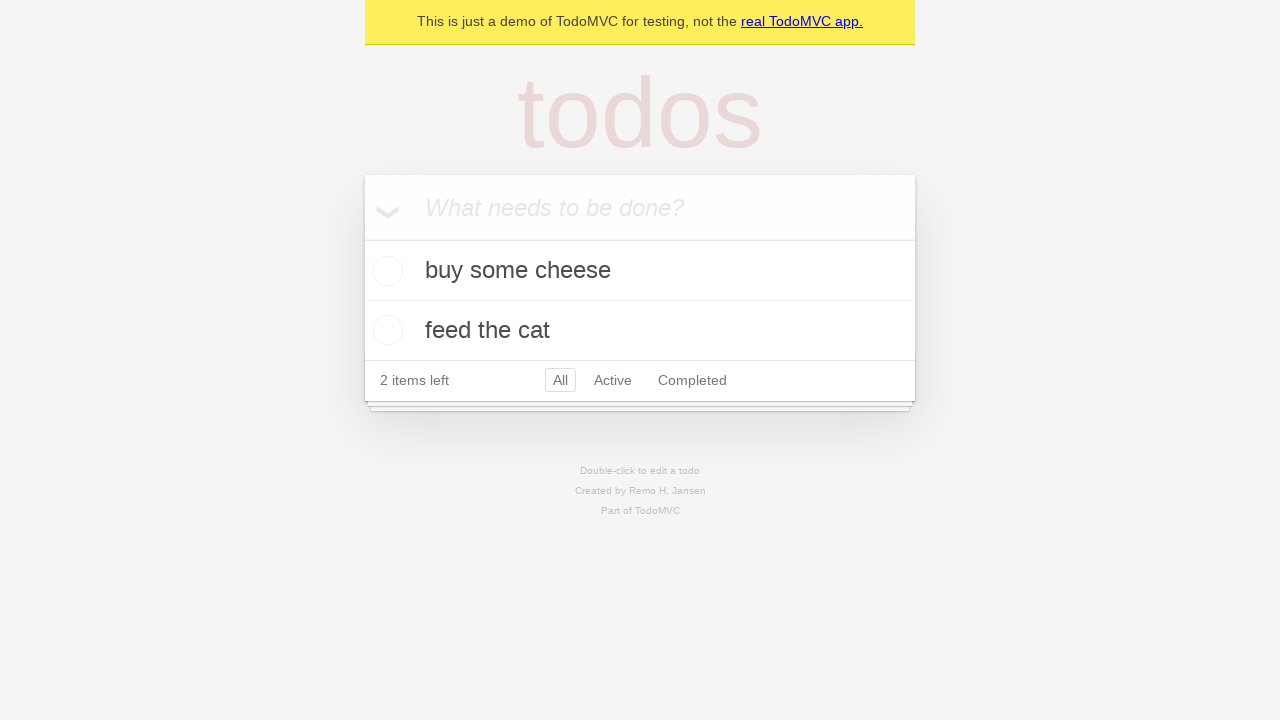

Filled input field with third todo 'book a doctors appointment' on internal:attr=[placeholder="What needs to be done?"i]
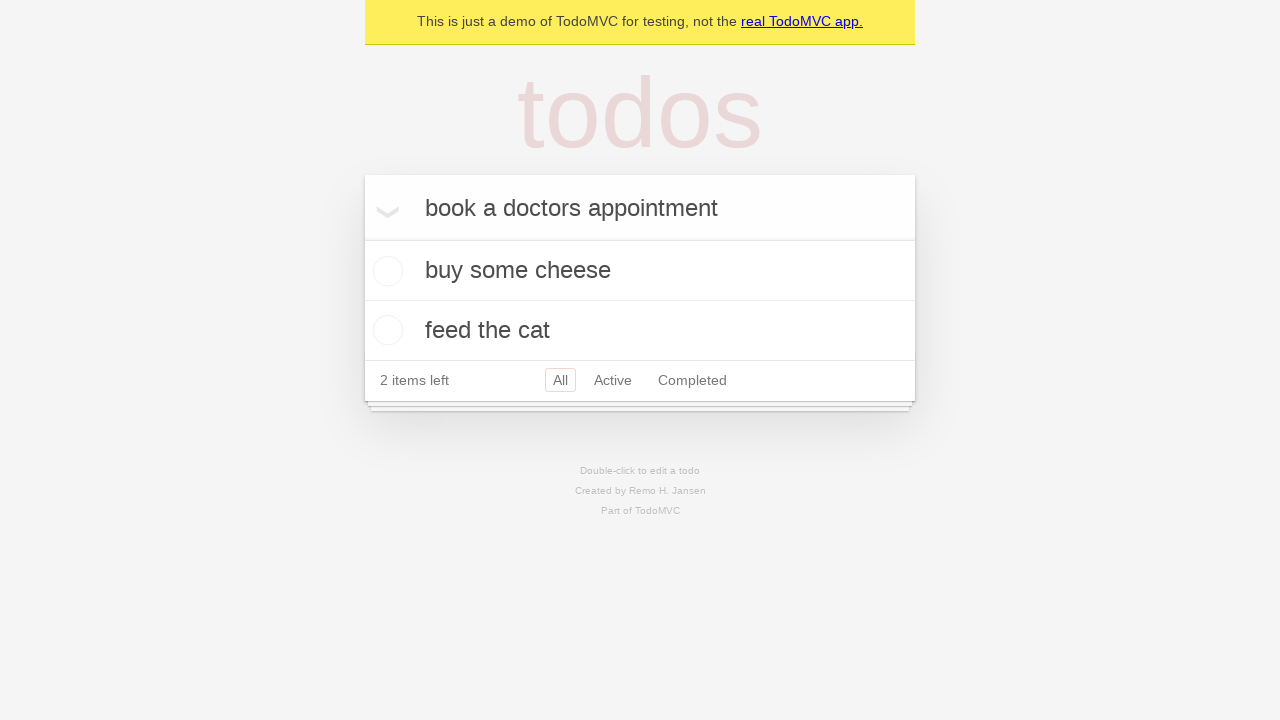

Pressed Enter to add third todo on internal:attr=[placeholder="What needs to be done?"i]
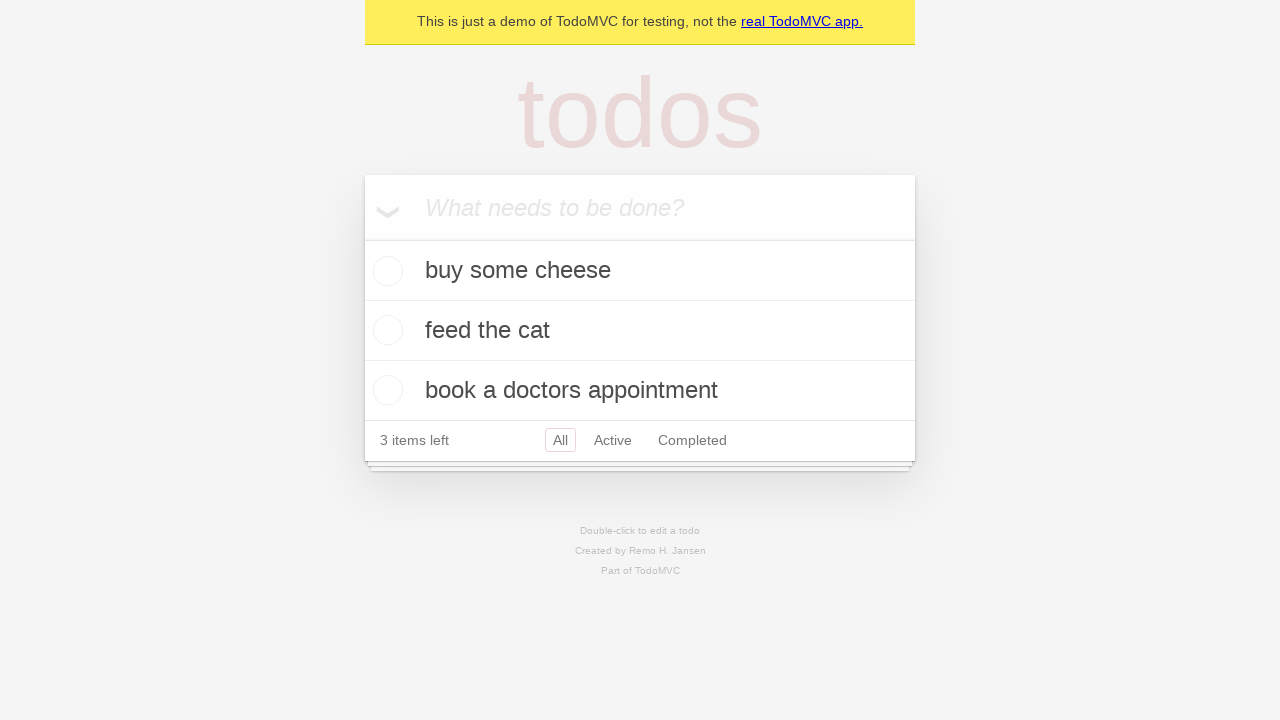

Waited for third todo to be visible
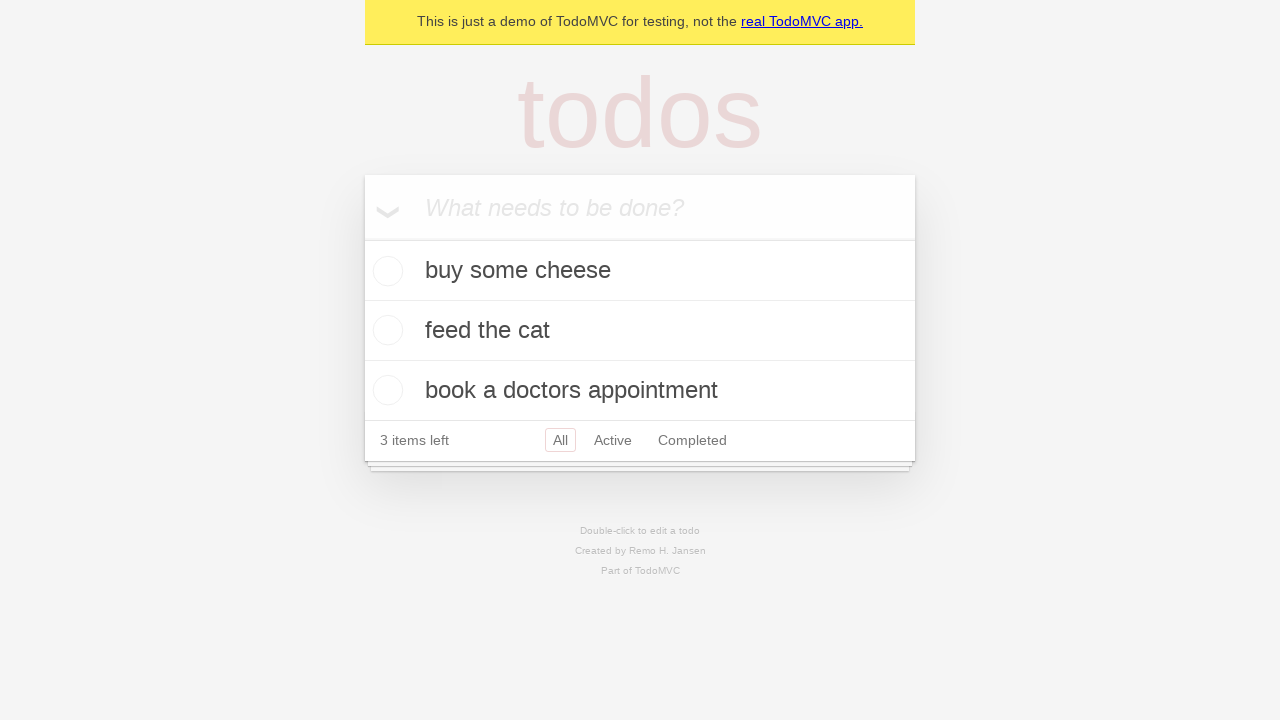

Double-clicked second todo item to enter edit mode at (640, 331) on [data-testid='todo-item'] >> nth=1
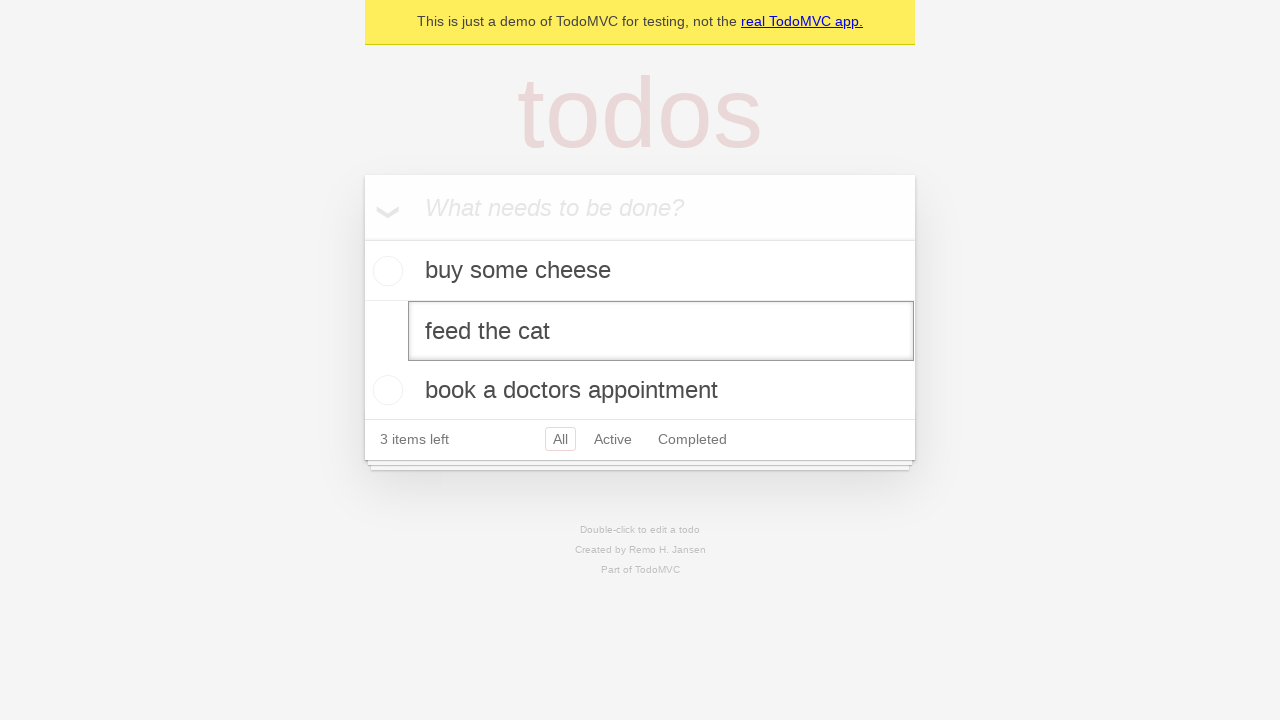

Waited for edit textbox to appear on second todo
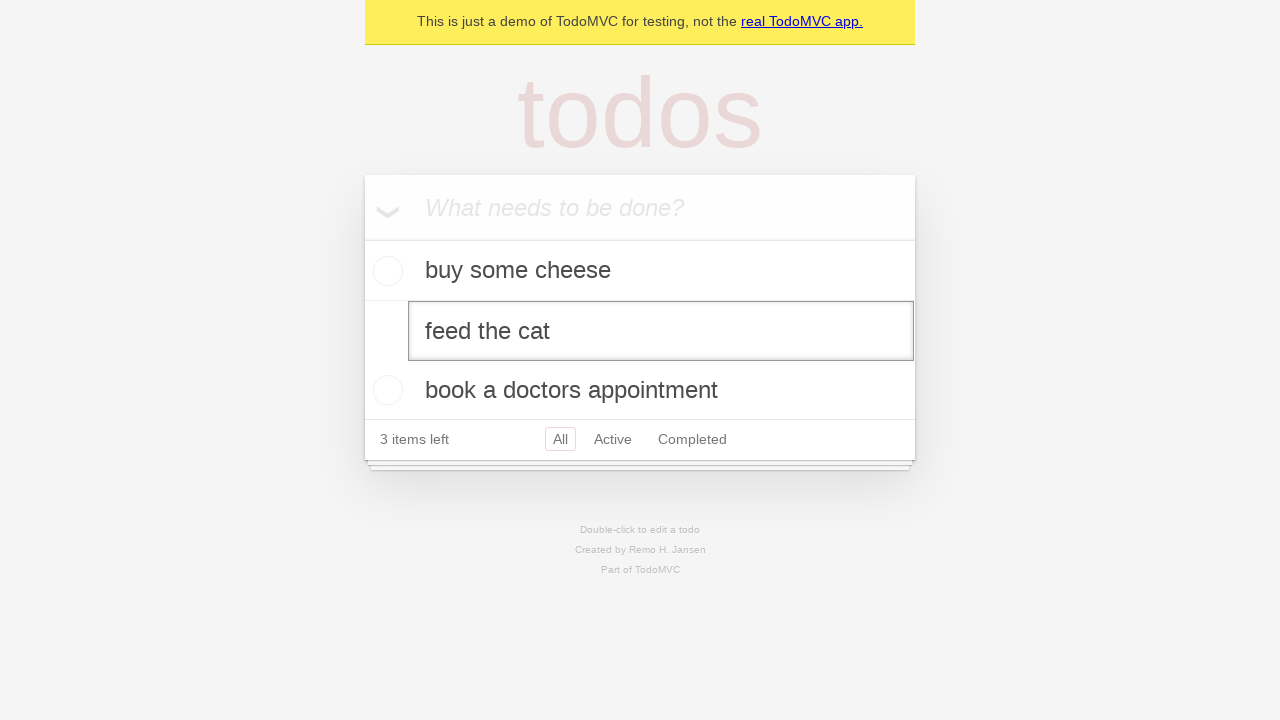

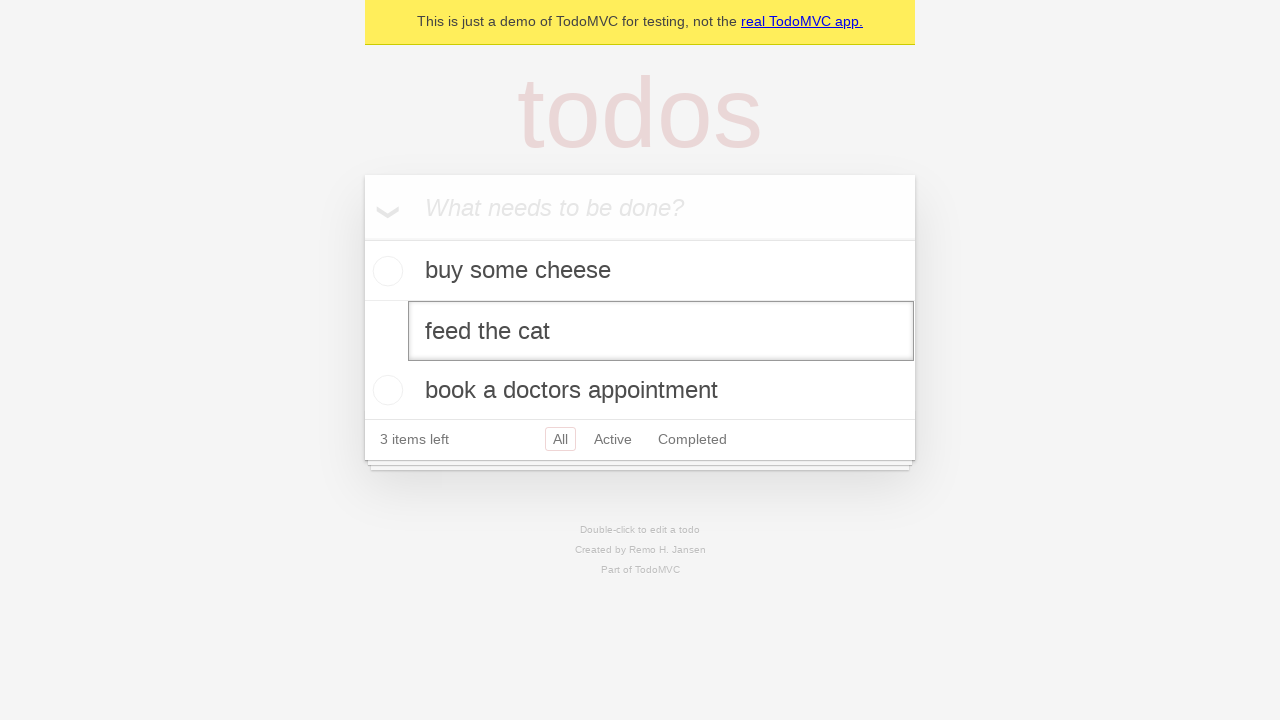